Tests dynamic loading with implicit wait by clicking on Example 2 link, triggering the loading, and waiting for the text element to appear

Starting URL: http://the-internet.herokuapp.com/dynamic_loading

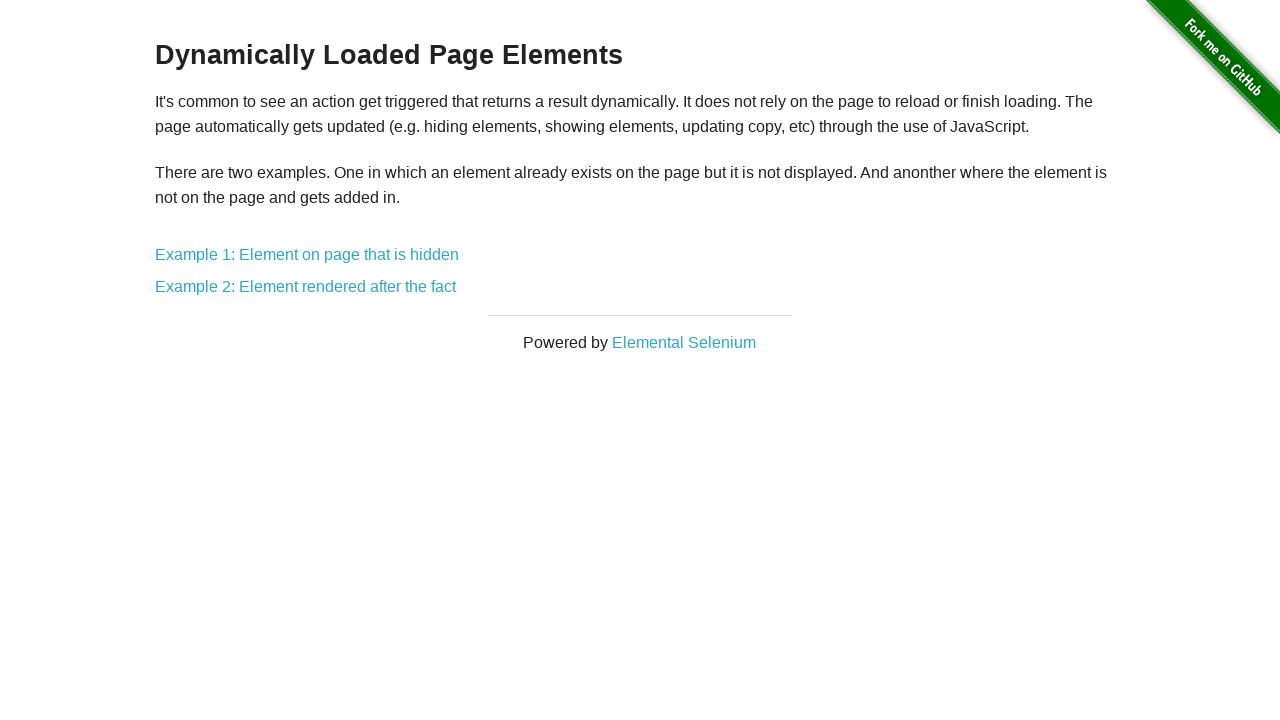

Clicked on 'Example 2: Element rendered after the fact' link at (306, 287) on text='Example 2: Element rendered after the fact'
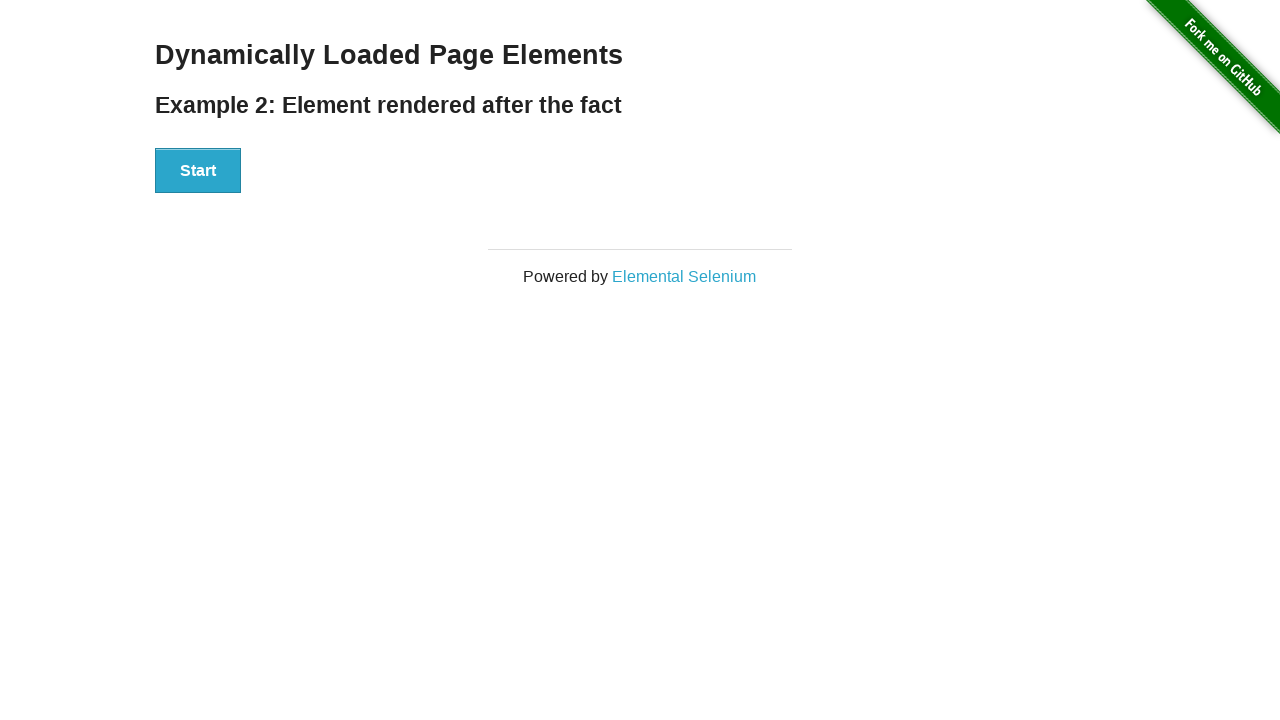

Clicked the Start button to trigger dynamic loading at (198, 171) on xpath=//button
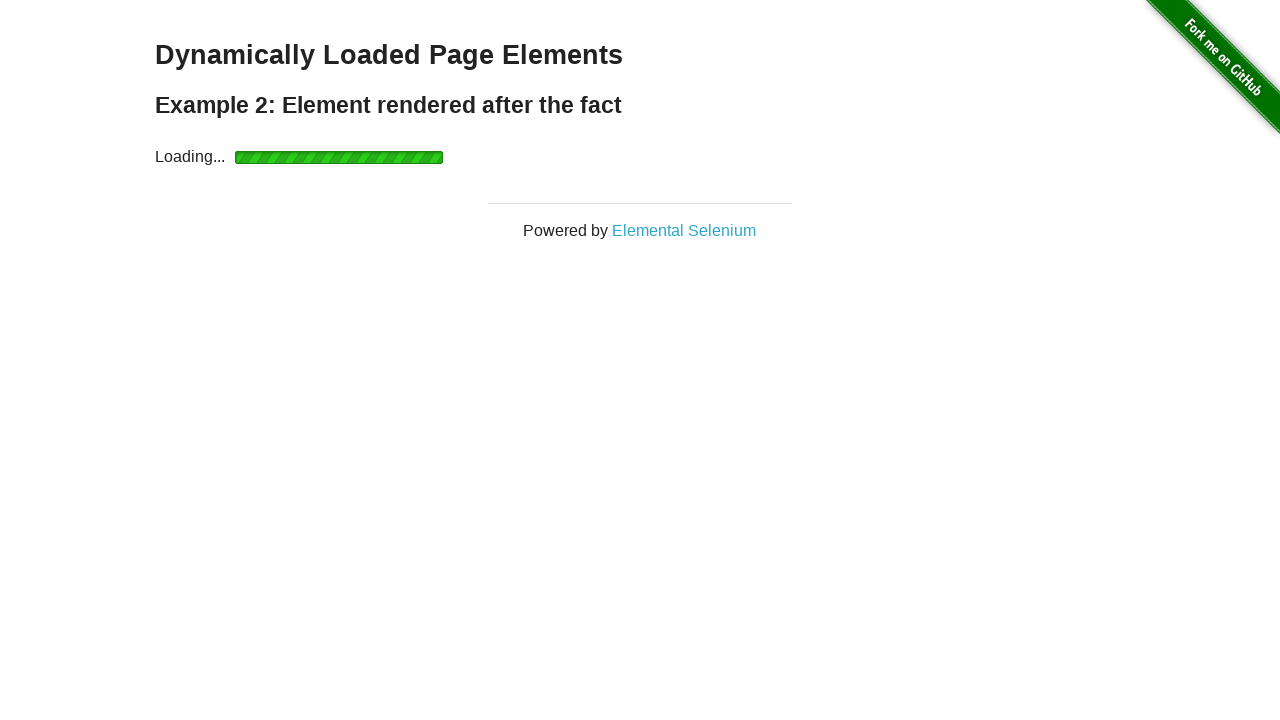

Waited for dynamically loaded text element to appear
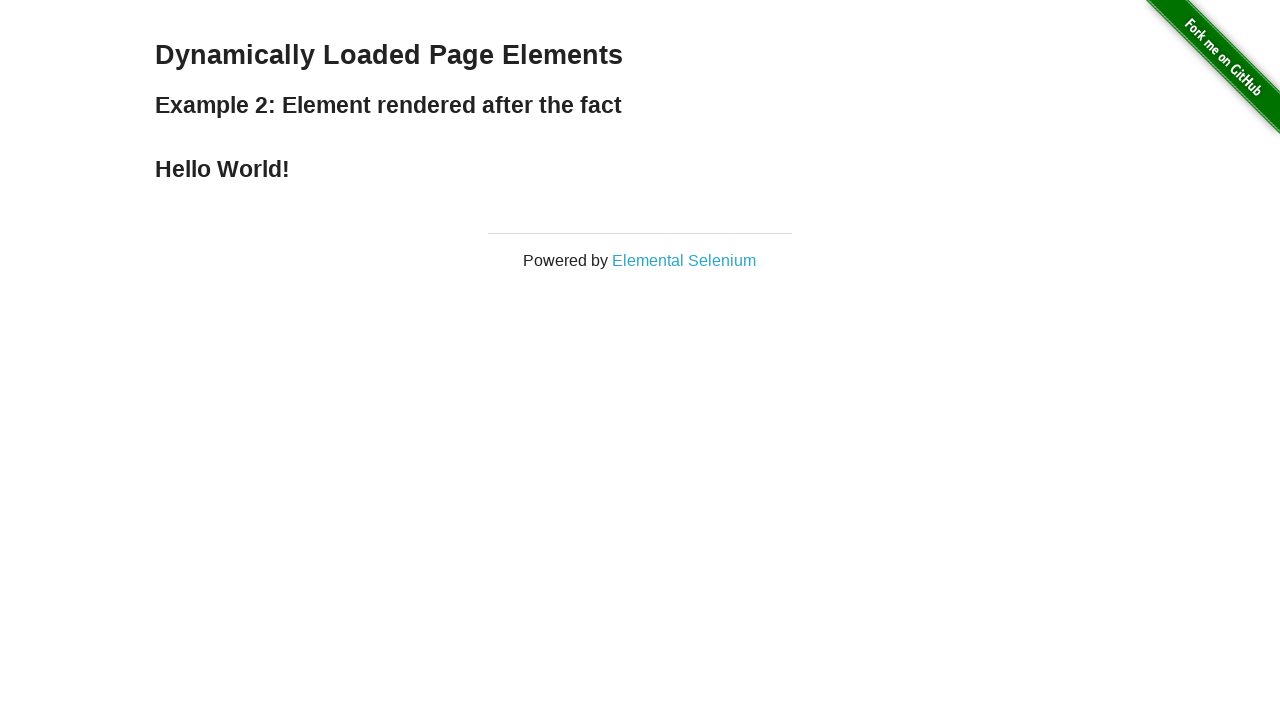

Retrieved and printed text content: 'Hello World!'
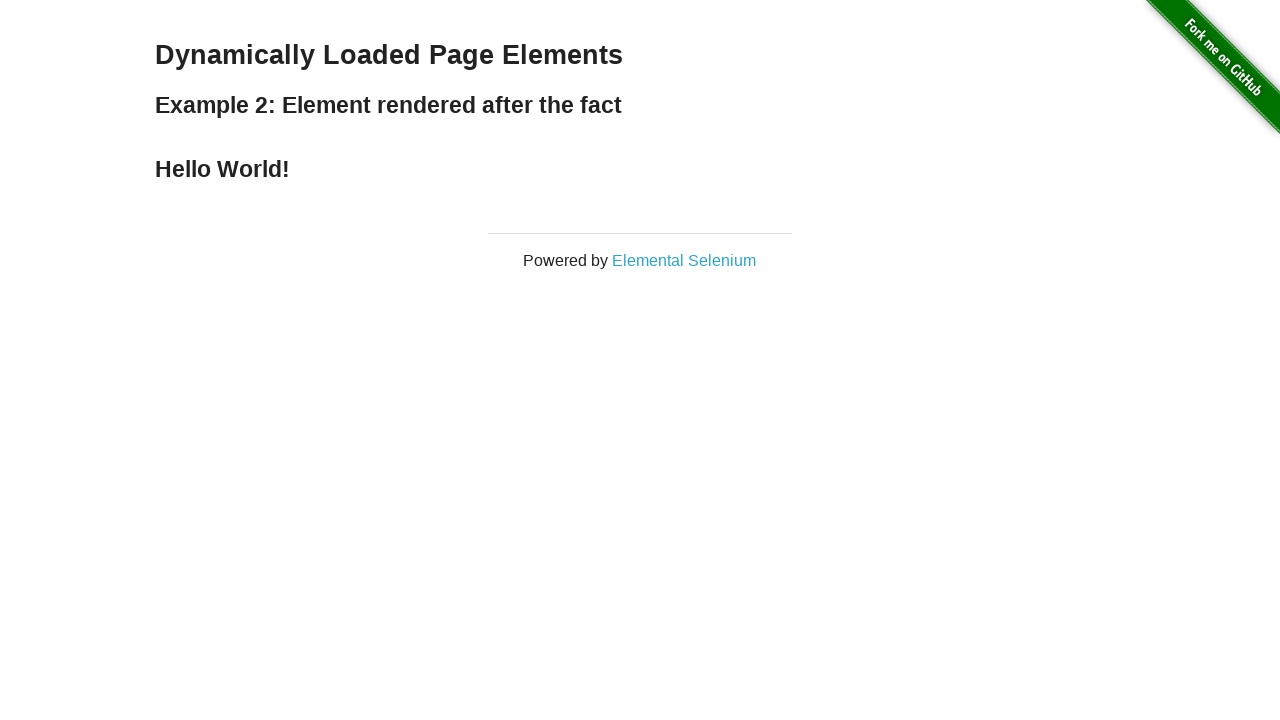

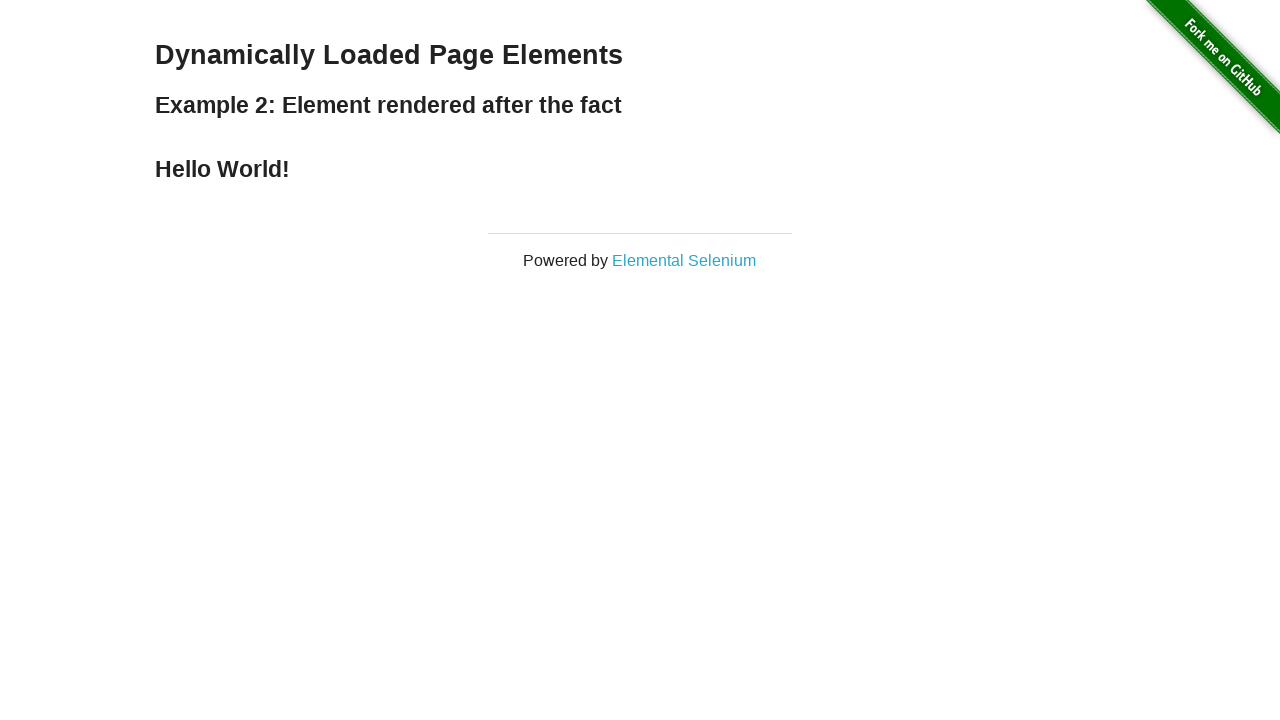